Tests the train date input field on China's 12306 railway booking website by removing the readonly attribute and entering a travel date.

Starting URL: https://kyfw.12306.cn/otn/index/init

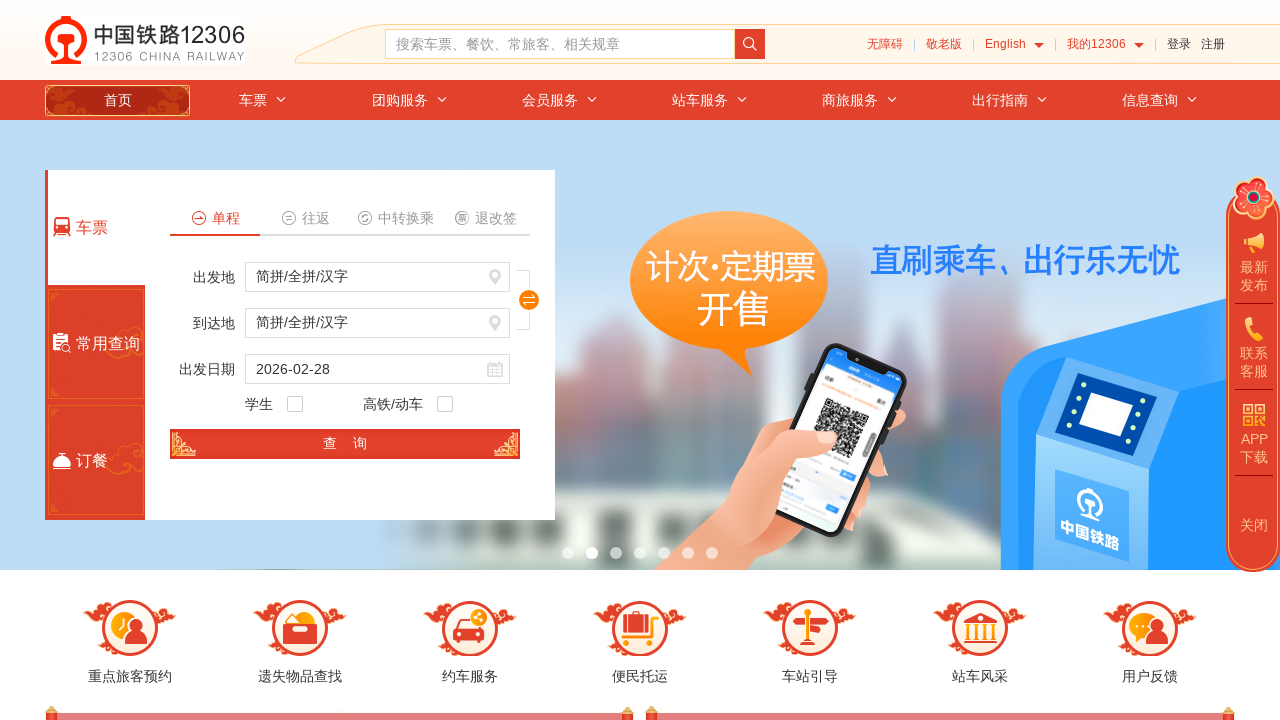

Removed readonly attribute from train_date field and set initial value to 2024-06-15 via JavaScript
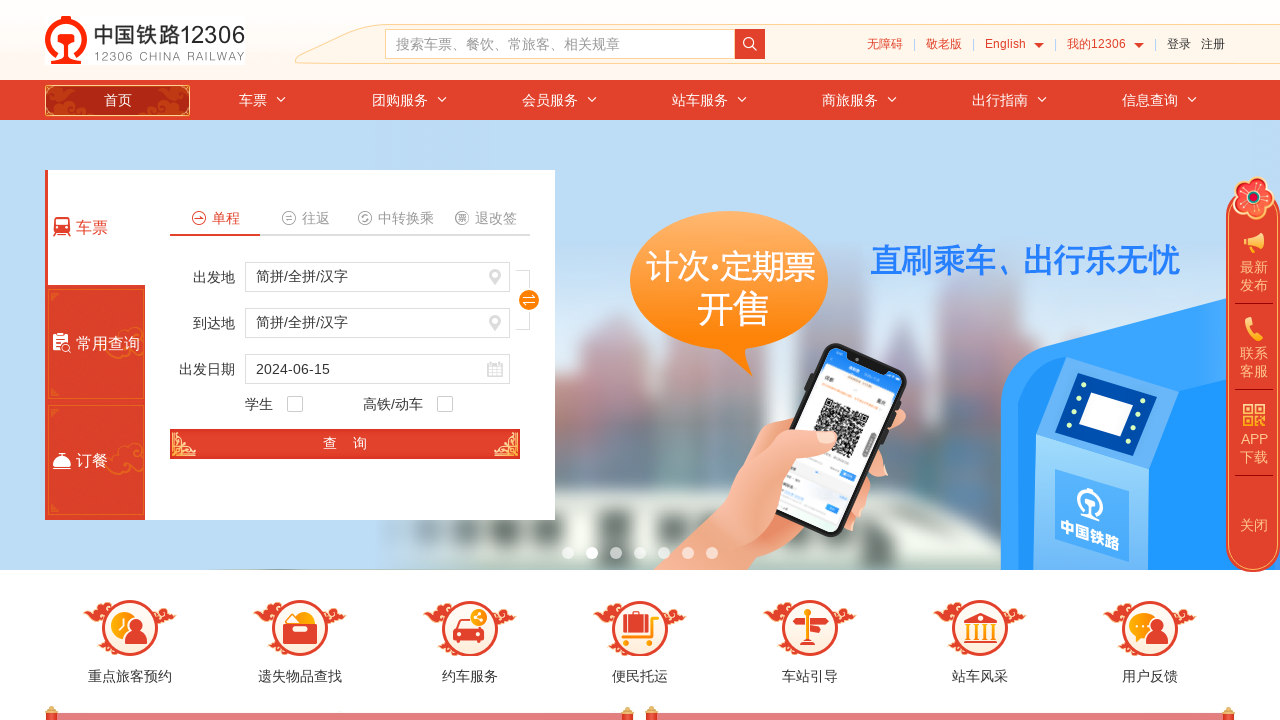

Cleared the train_date input field on #train_date
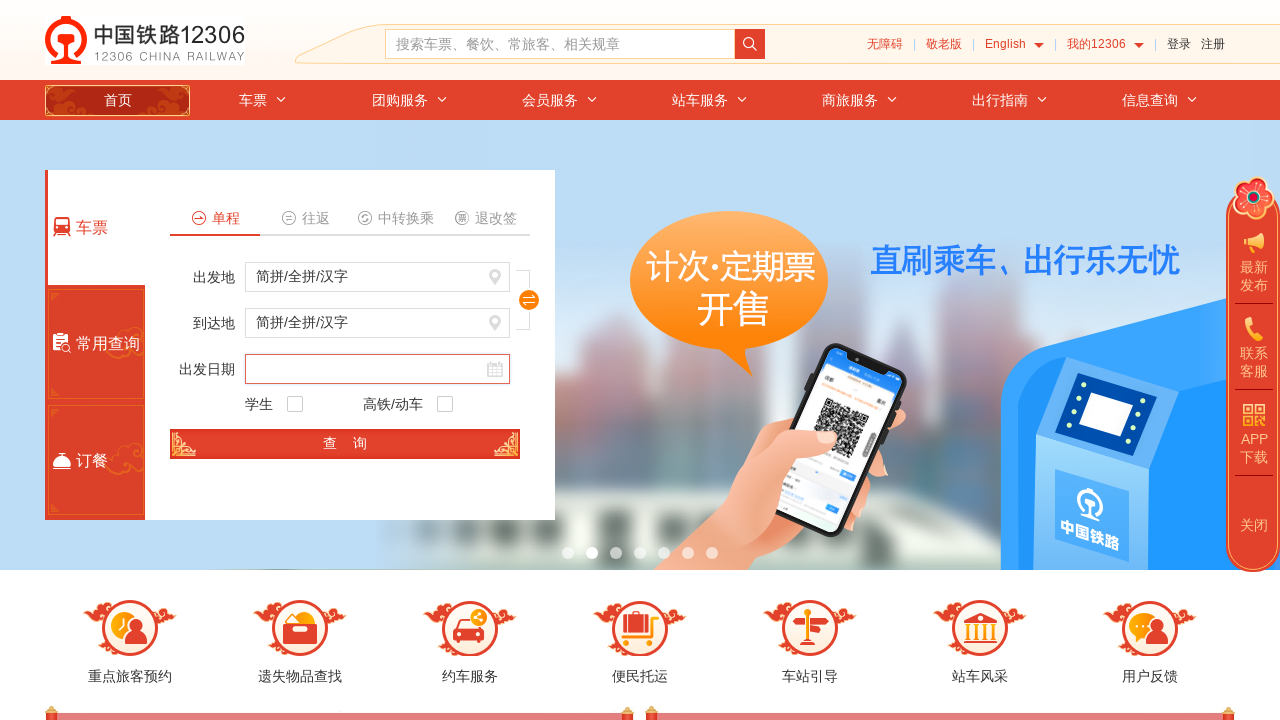

Entered travel date 2024-08-20 into train_date field on #train_date
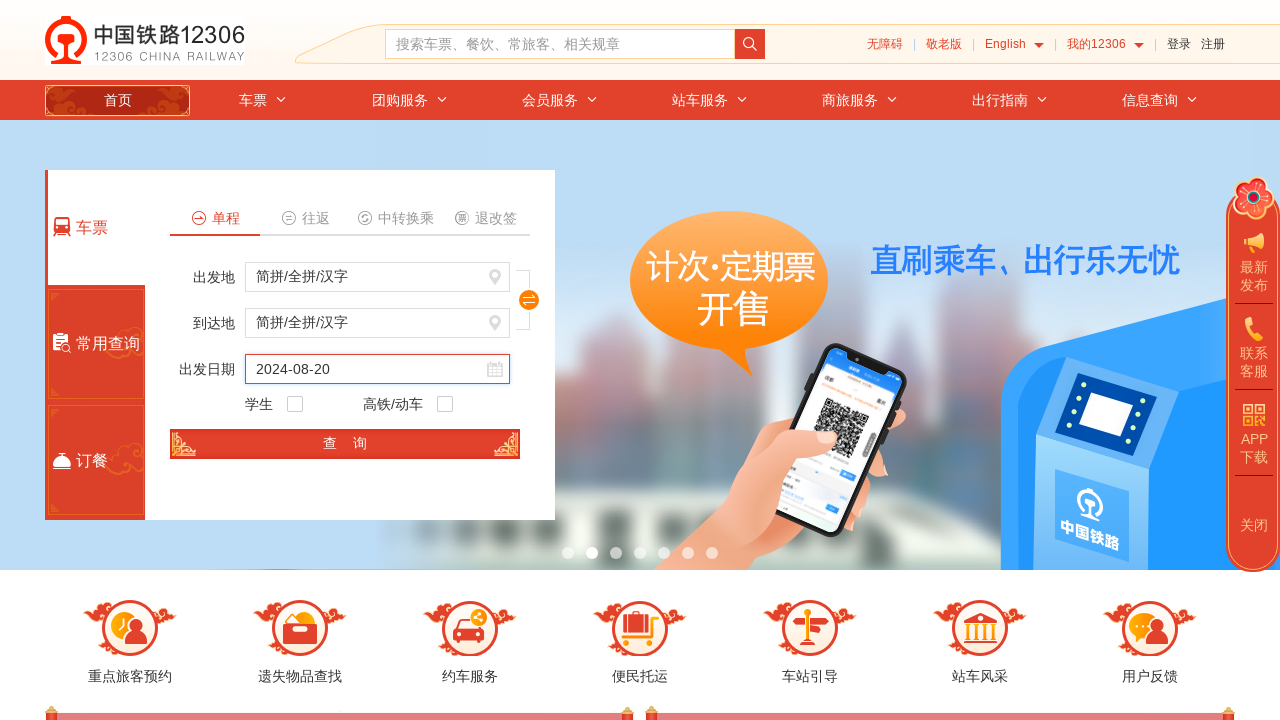

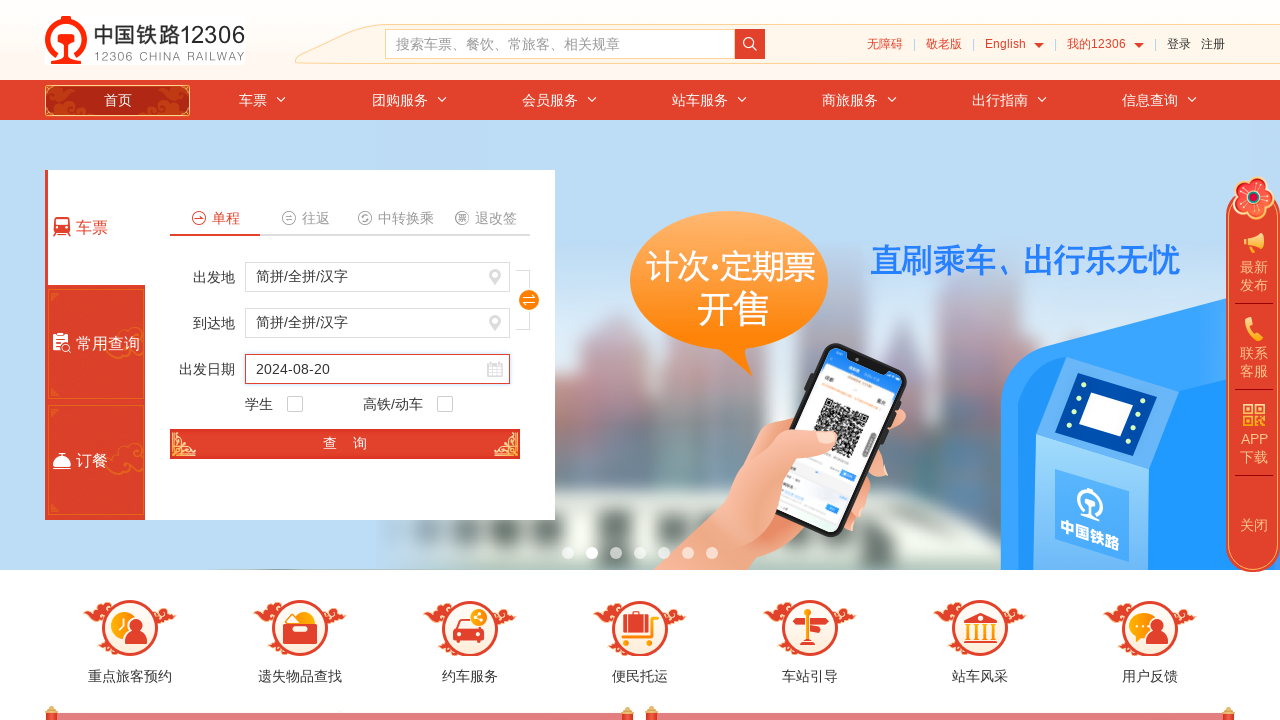